Tests marking individual todo items as complete by clicking their checkboxes.

Starting URL: https://demo.playwright.dev/todomvc

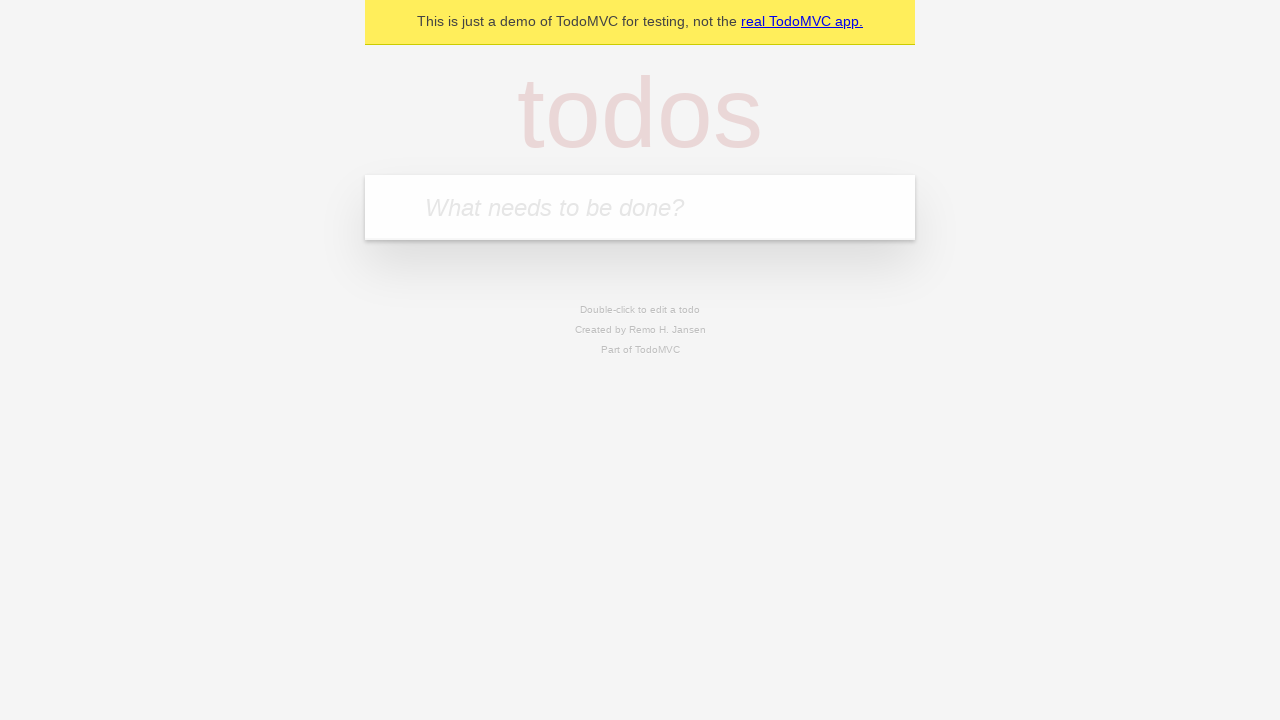

Located the todo input field
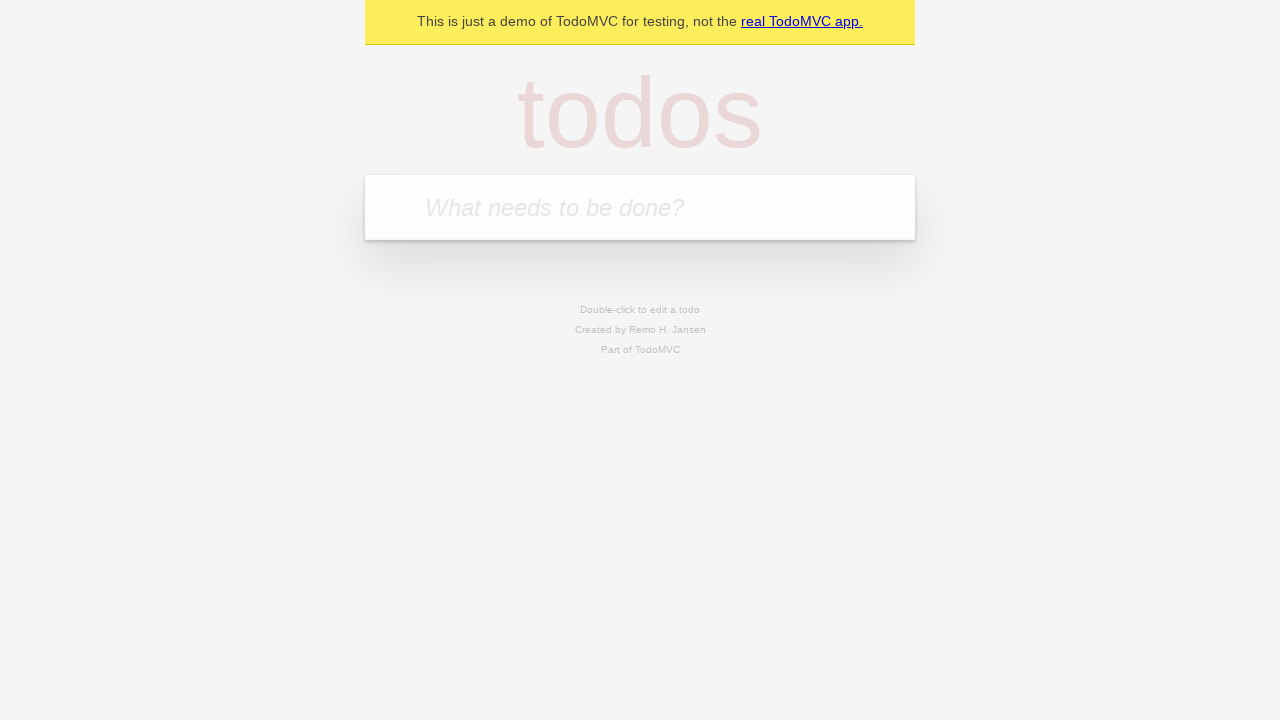

Filled input with first todo item: 'buy some cheese' on internal:attr=[placeholder="What needs to be done?"i]
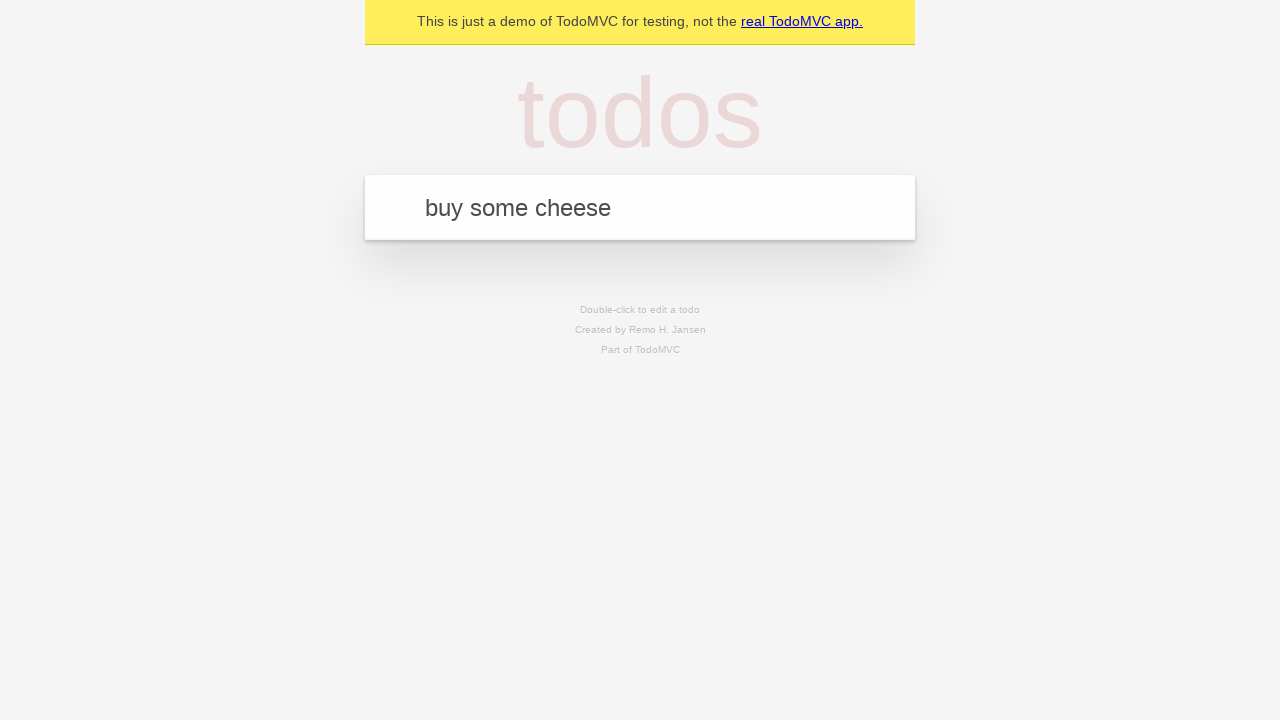

Pressed Enter to create first todo item on internal:attr=[placeholder="What needs to be done?"i]
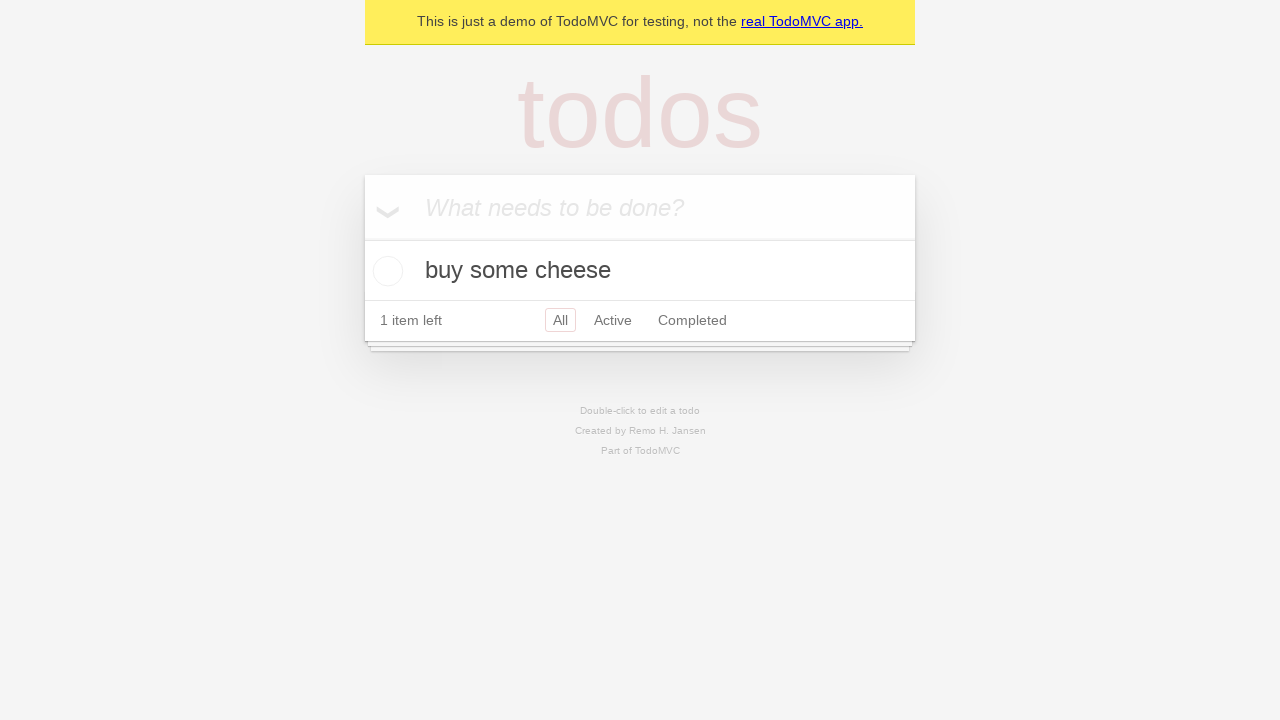

Filled input with second todo item: 'feed the cat' on internal:attr=[placeholder="What needs to be done?"i]
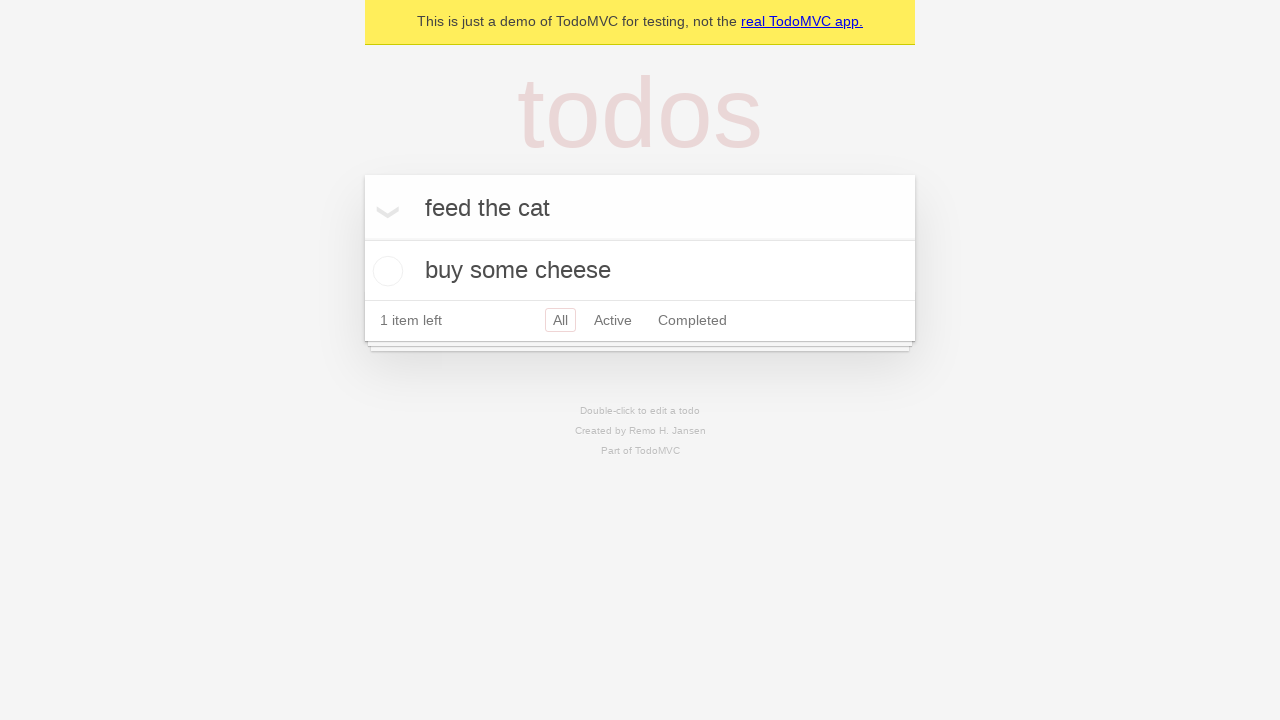

Pressed Enter to create second todo item on internal:attr=[placeholder="What needs to be done?"i]
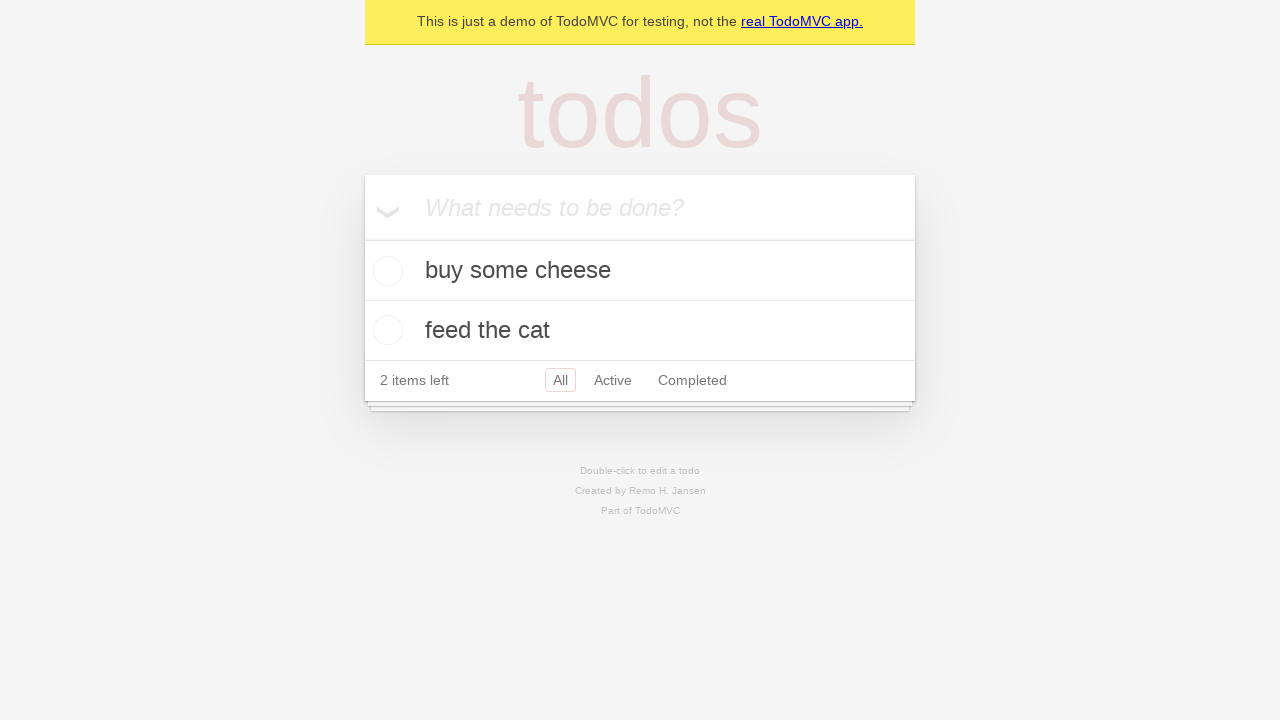

Located the first todo item
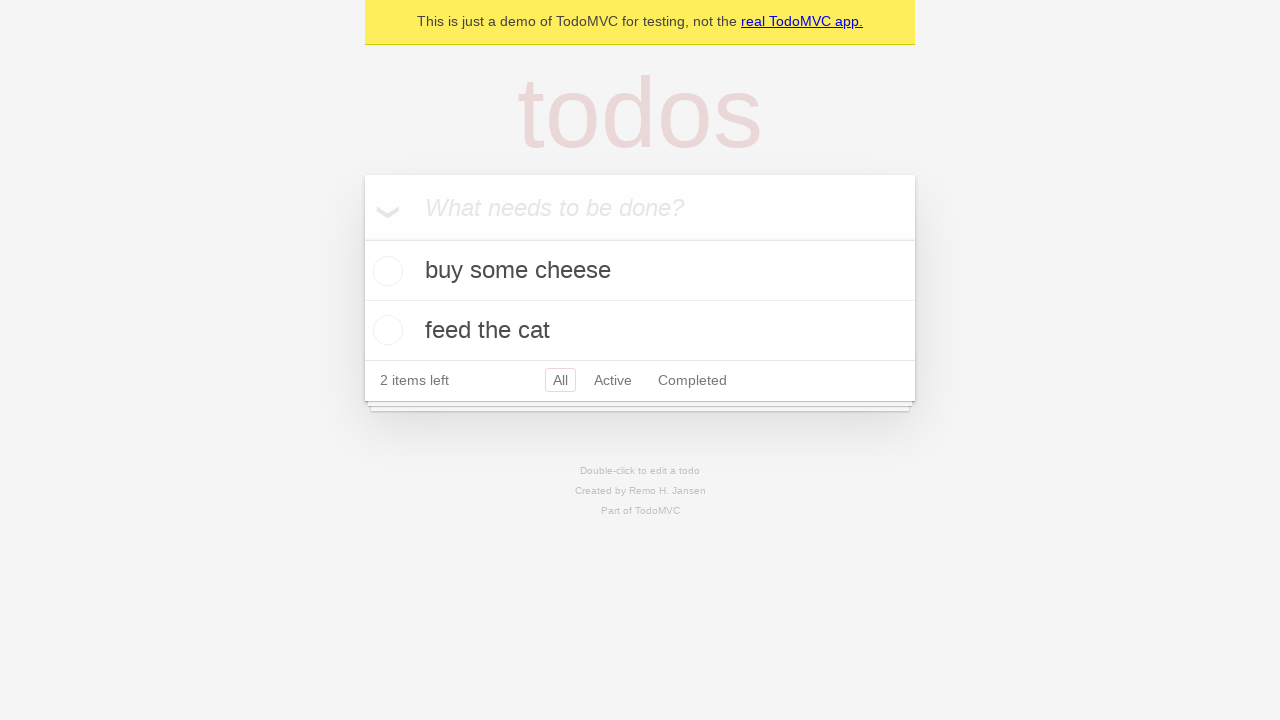

Checked the checkbox for the first todo item at (385, 271) on internal:testid=[data-testid="todo-item"s] >> nth=0 >> internal:role=checkbox
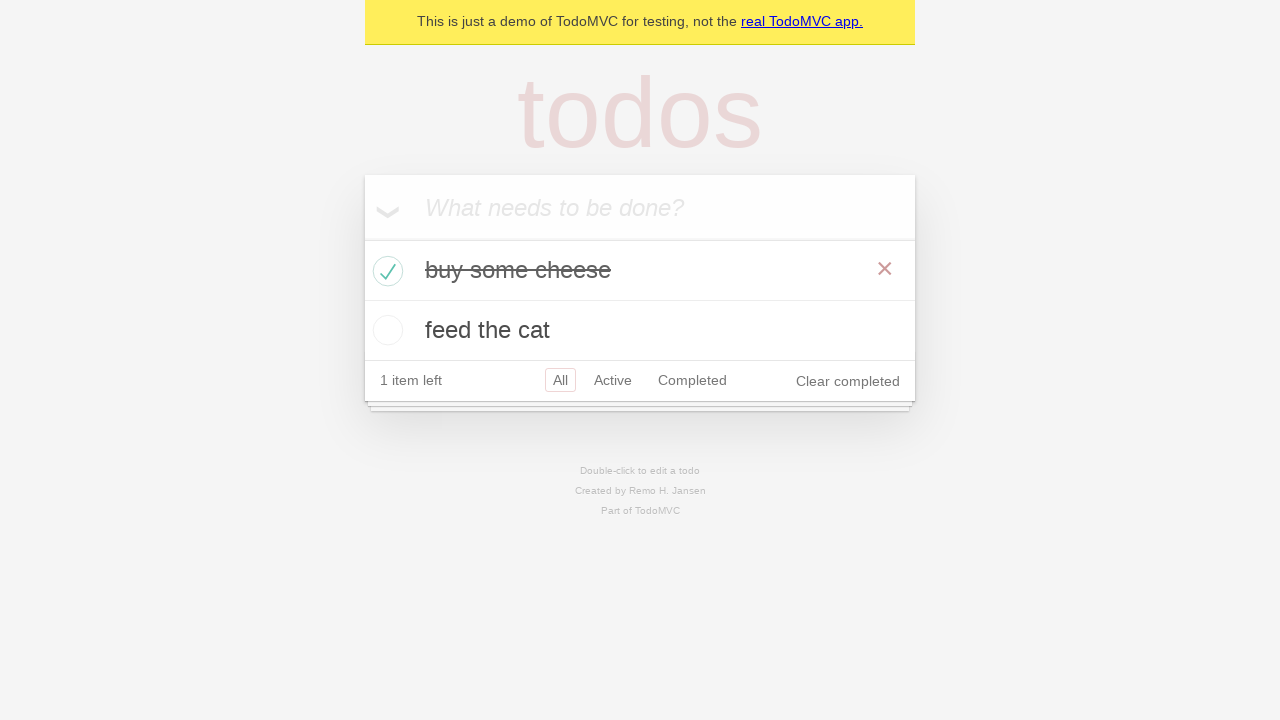

Located the second todo item
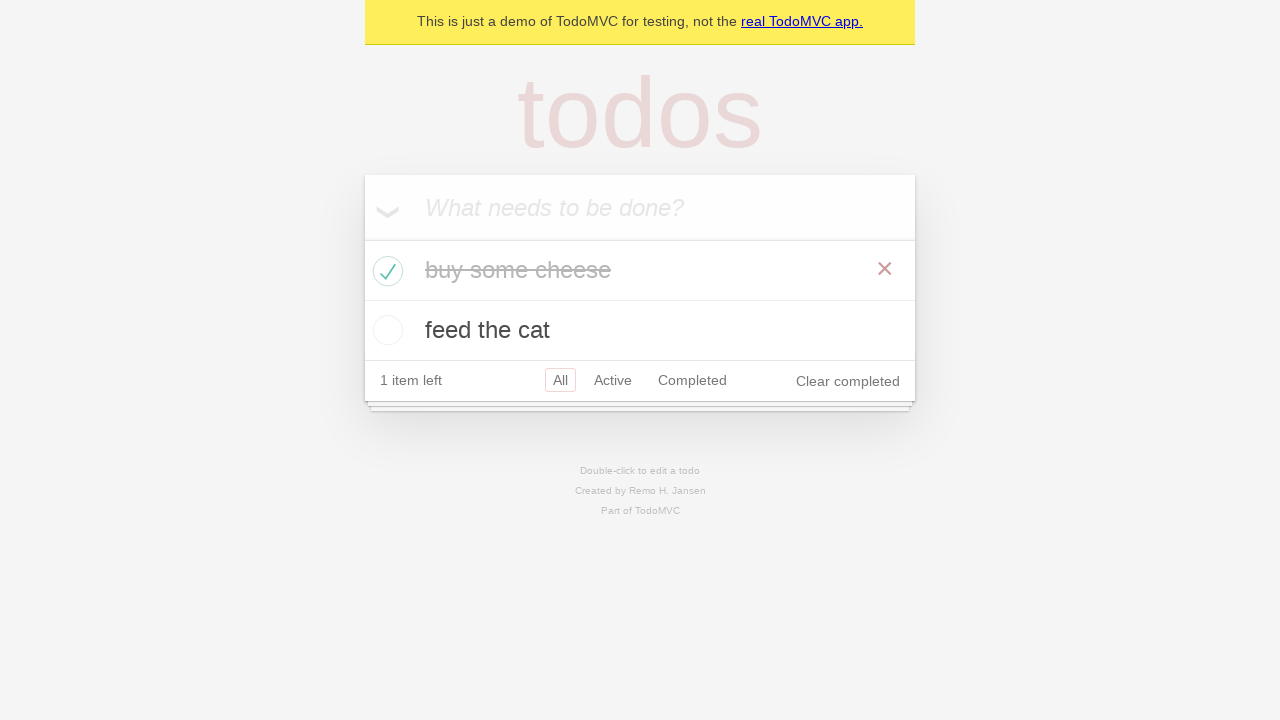

Checked the checkbox for the second todo item at (385, 330) on internal:testid=[data-testid="todo-item"s] >> nth=1 >> internal:role=checkbox
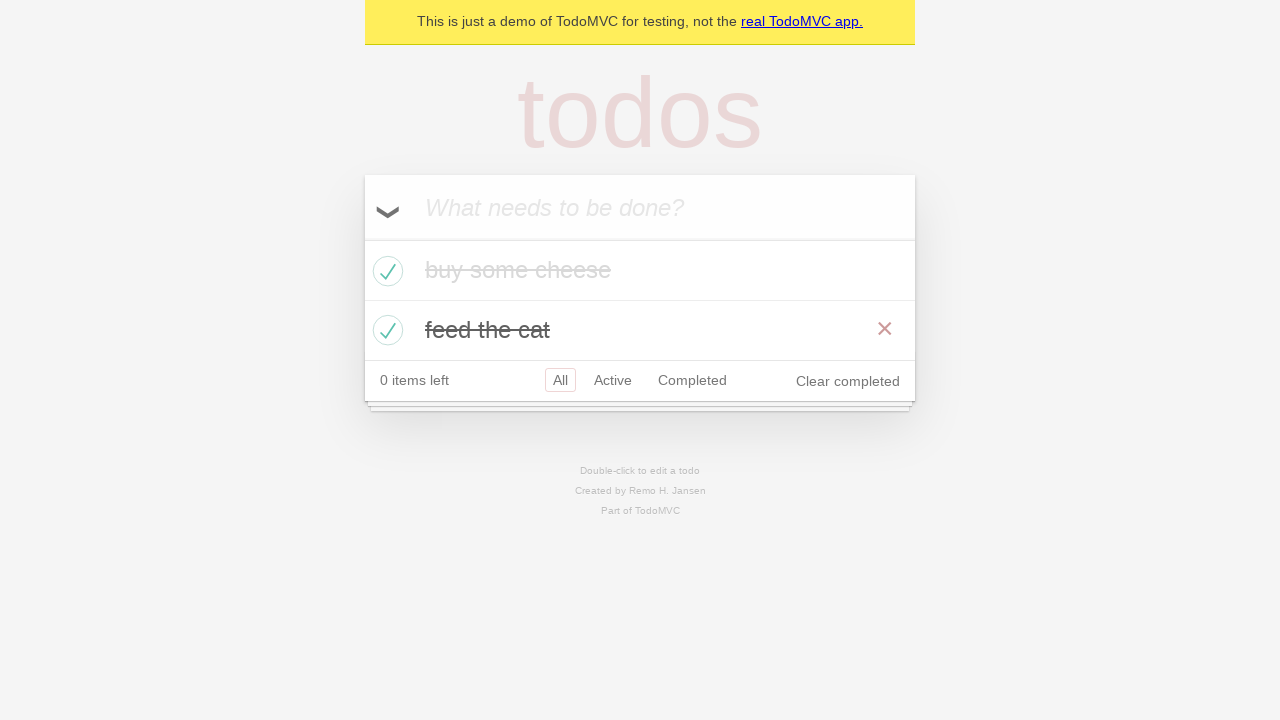

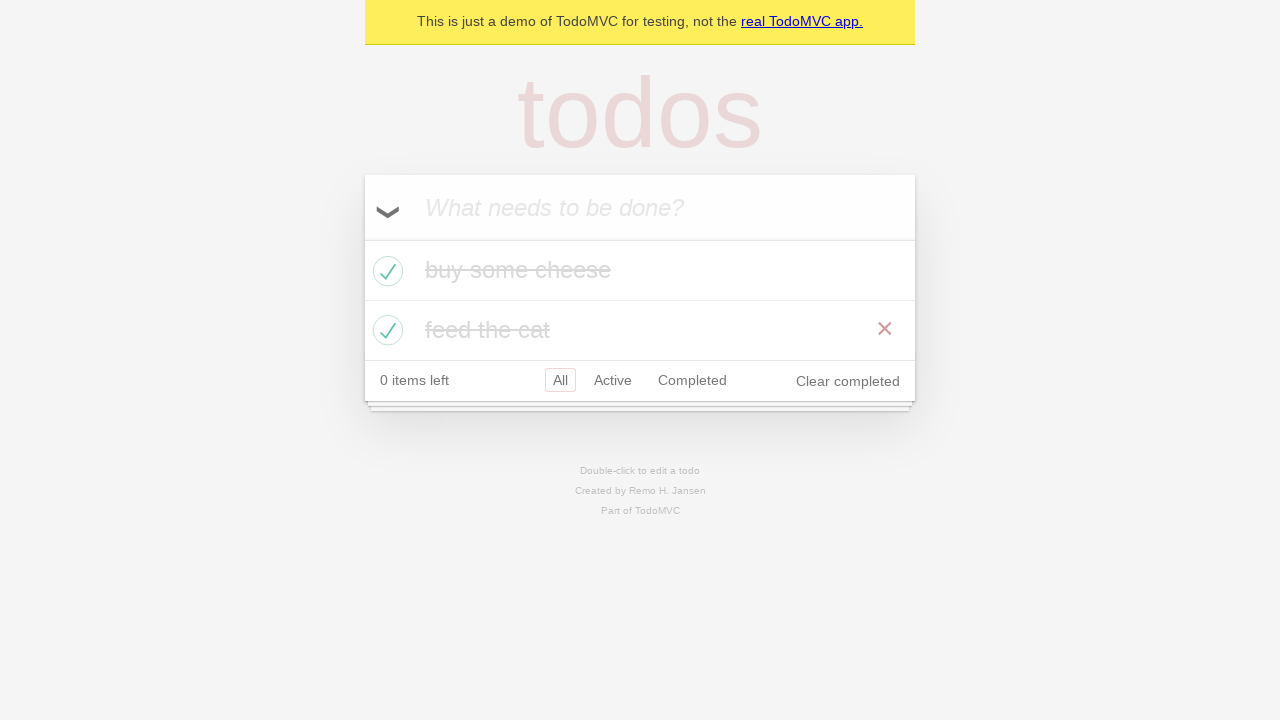